Tests a text box form by filling in user name, email, current address, and permanent address fields, then submitting the form

Starting URL: https://demoqa.com/text-box

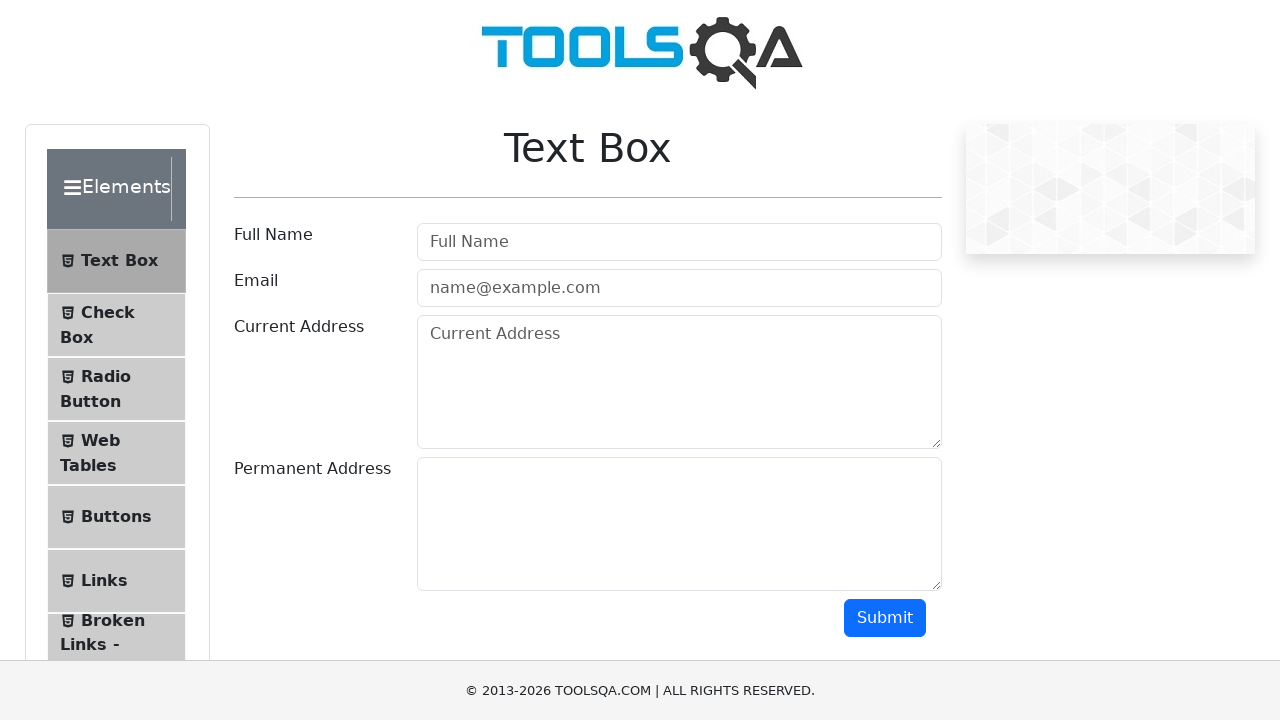

Filled user name field with 'JuaraCoding' on #userName
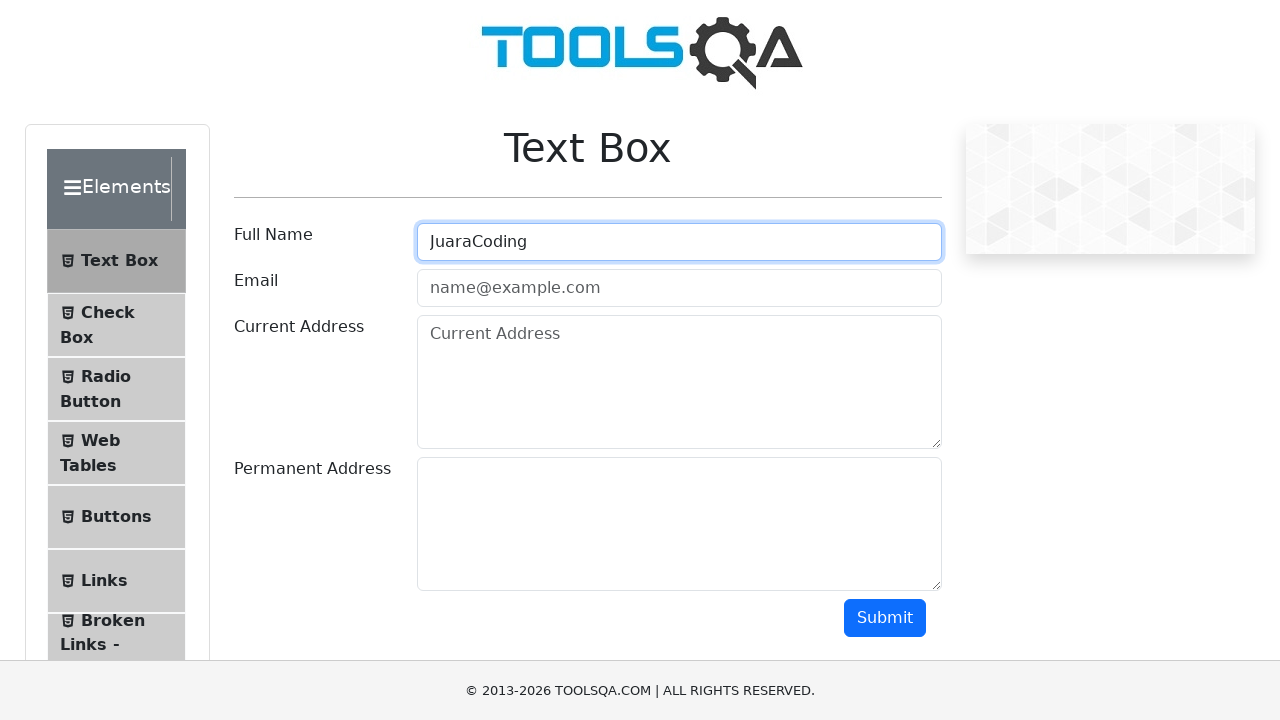

Filled email field with 'info@juaracoding.com' on #userEmail
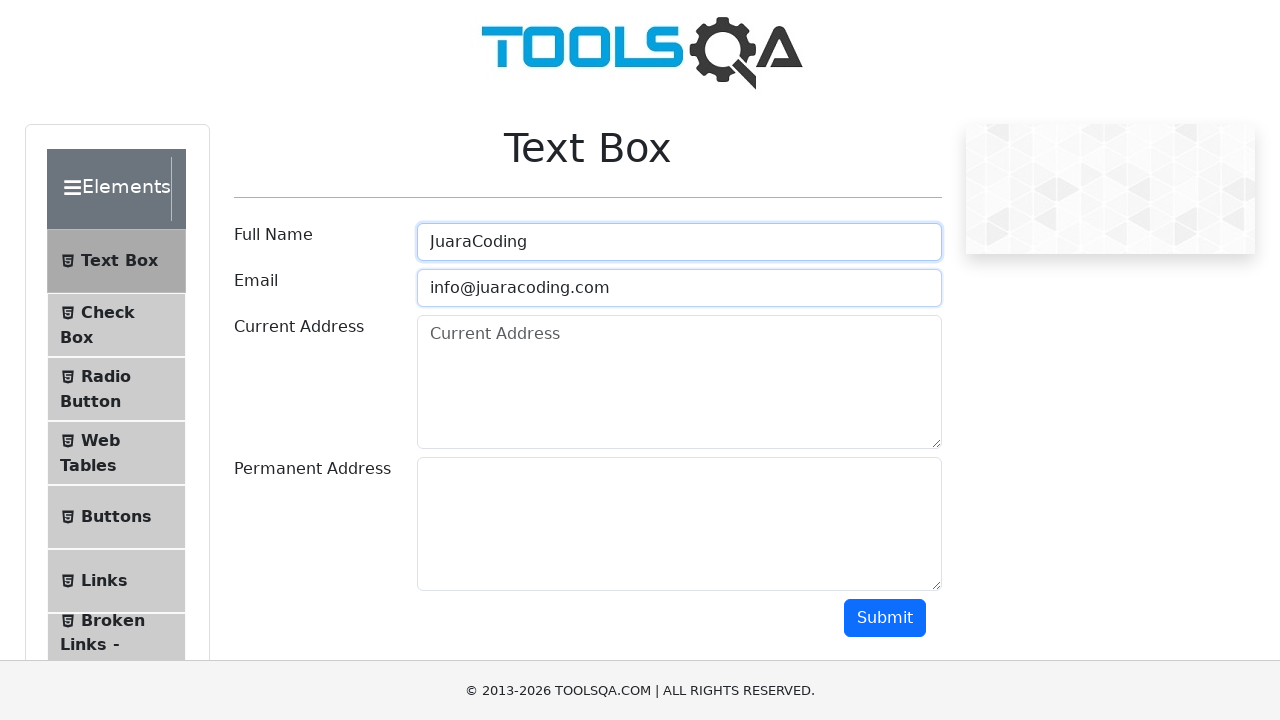

Filled current address field with 'Jakarta' on #currentAddress
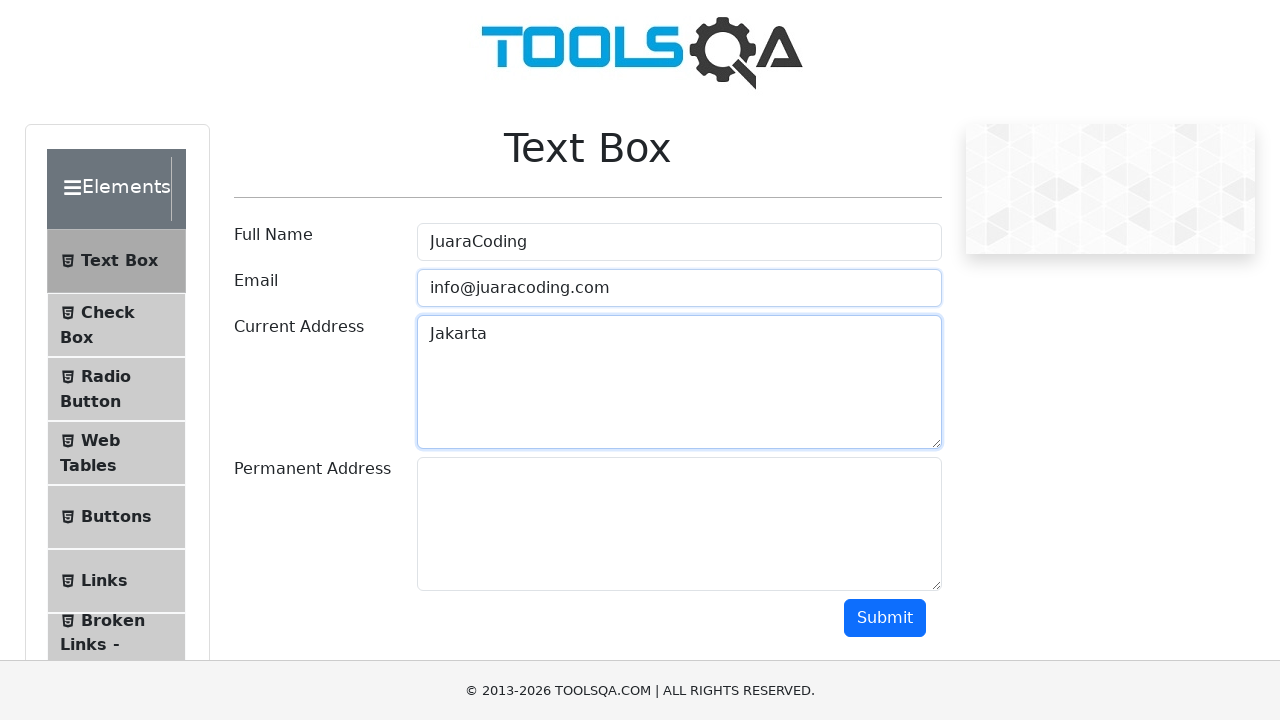

Filled permanent address field with 'Jakarta' on #permanentAddress
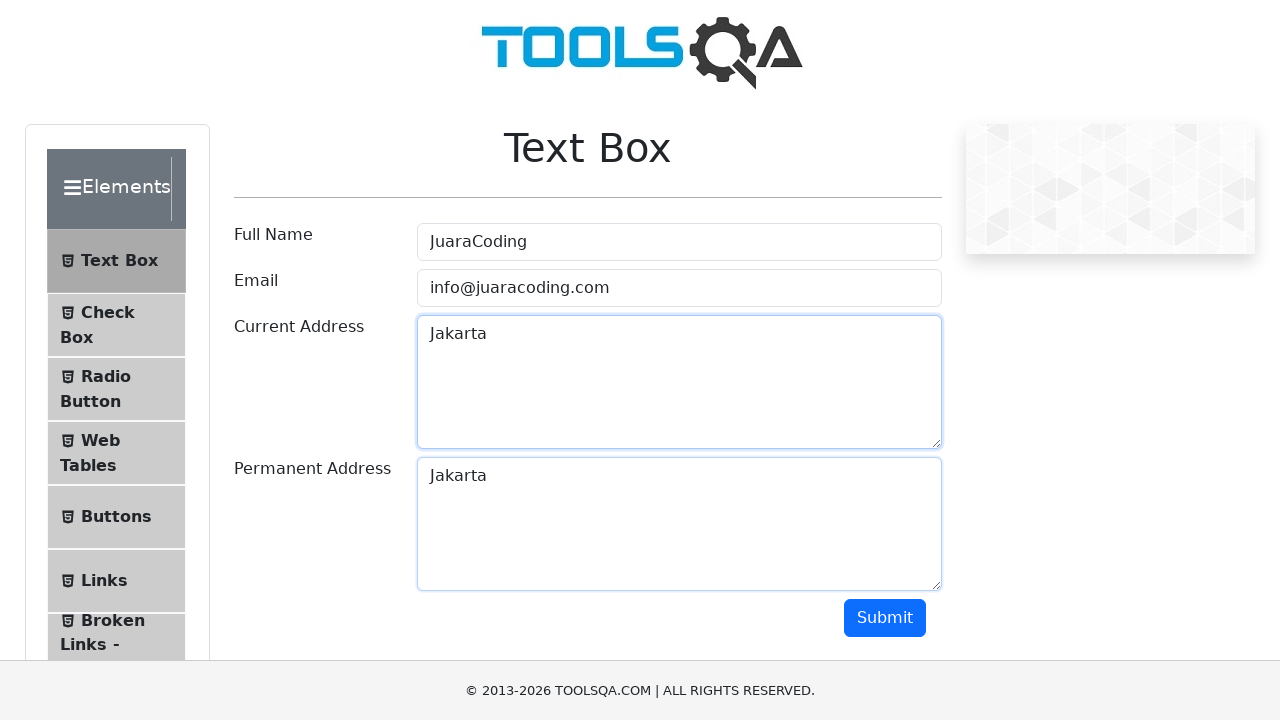

Scrolled down to make submit button visible
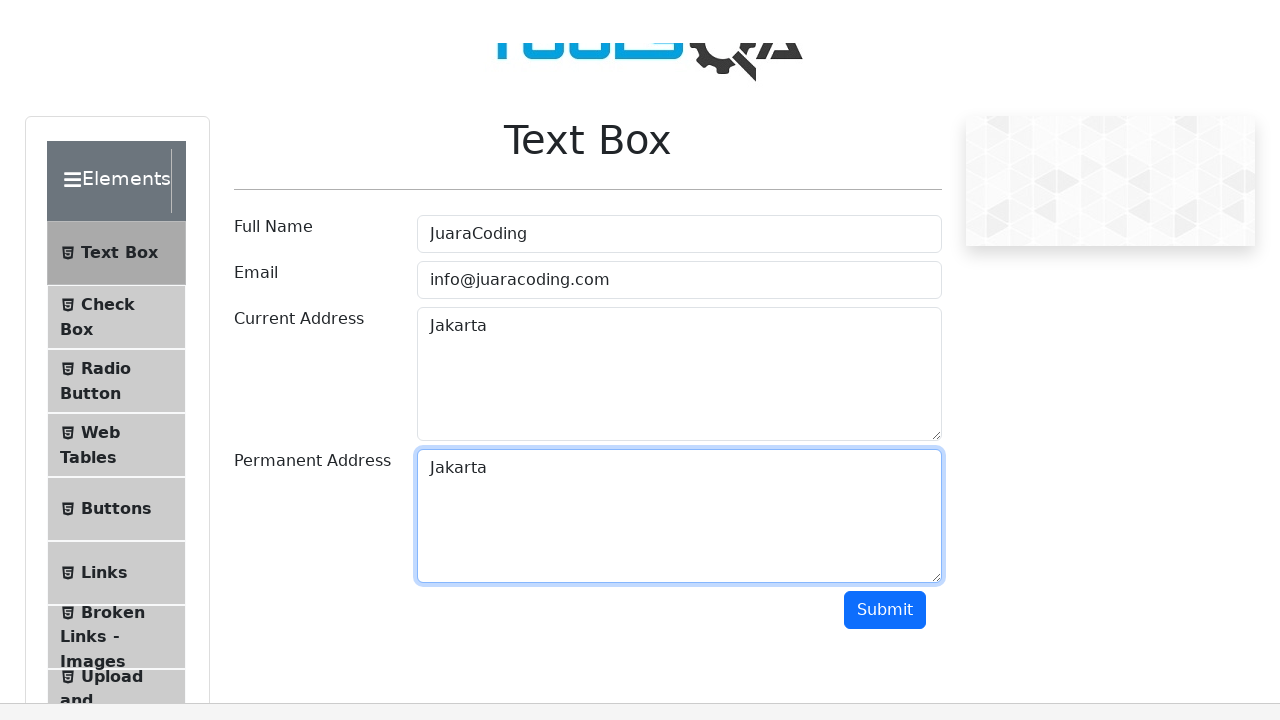

Clicked submit button to submit the form at (885, 19) on #submit
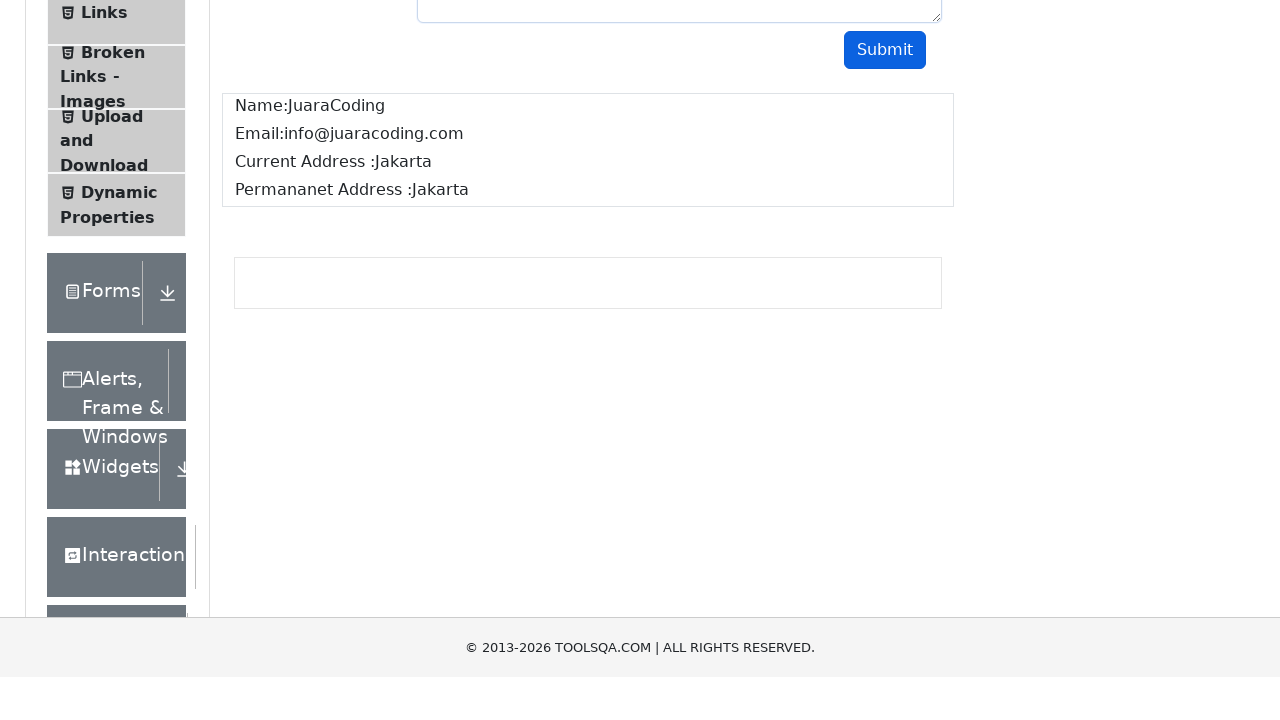

Form submission completed and output displayed
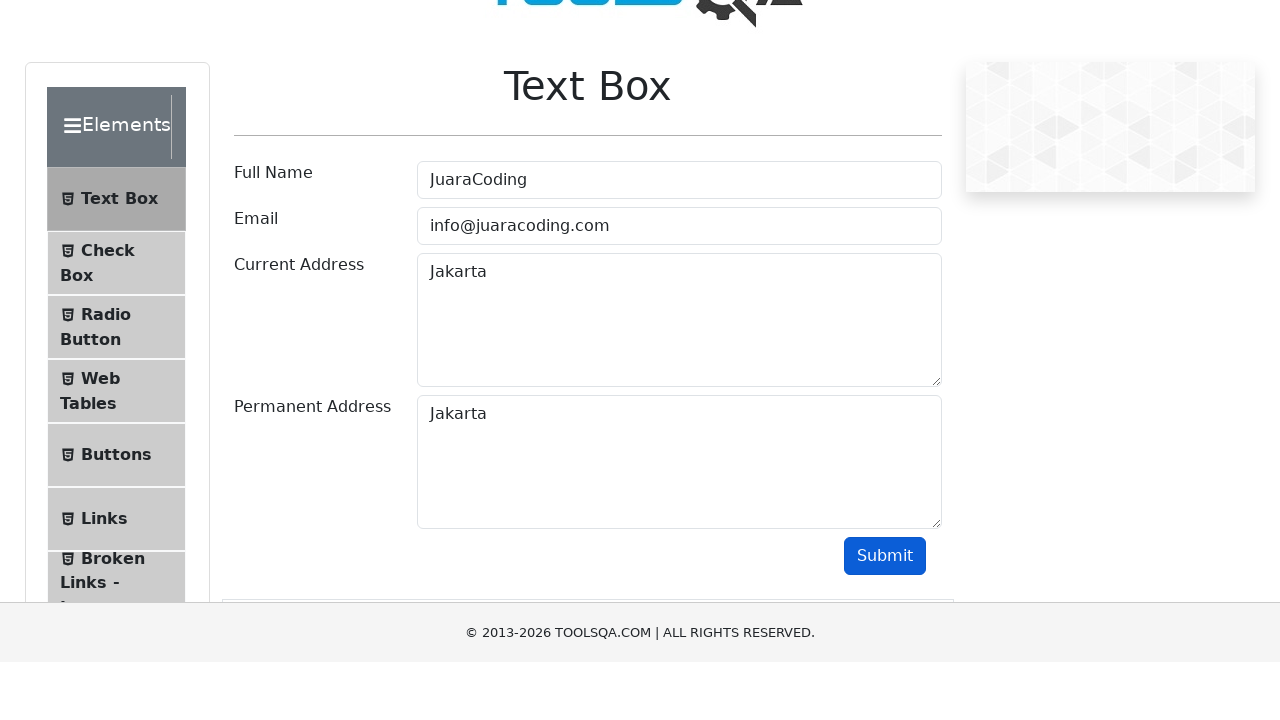

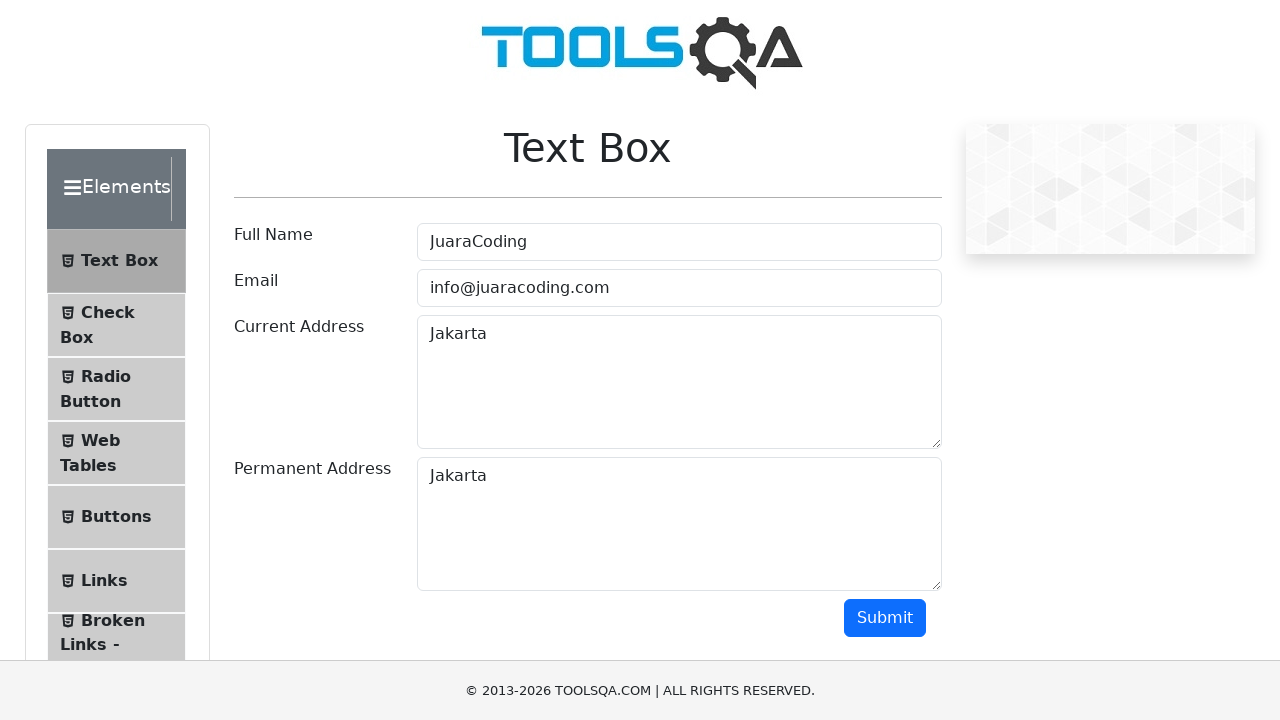